Tests typing into a first name field, clicking a checkbox, and reading inner text from a heading element on a registration form page.

Starting URL: http://demo.automationtesting.in/Register.html

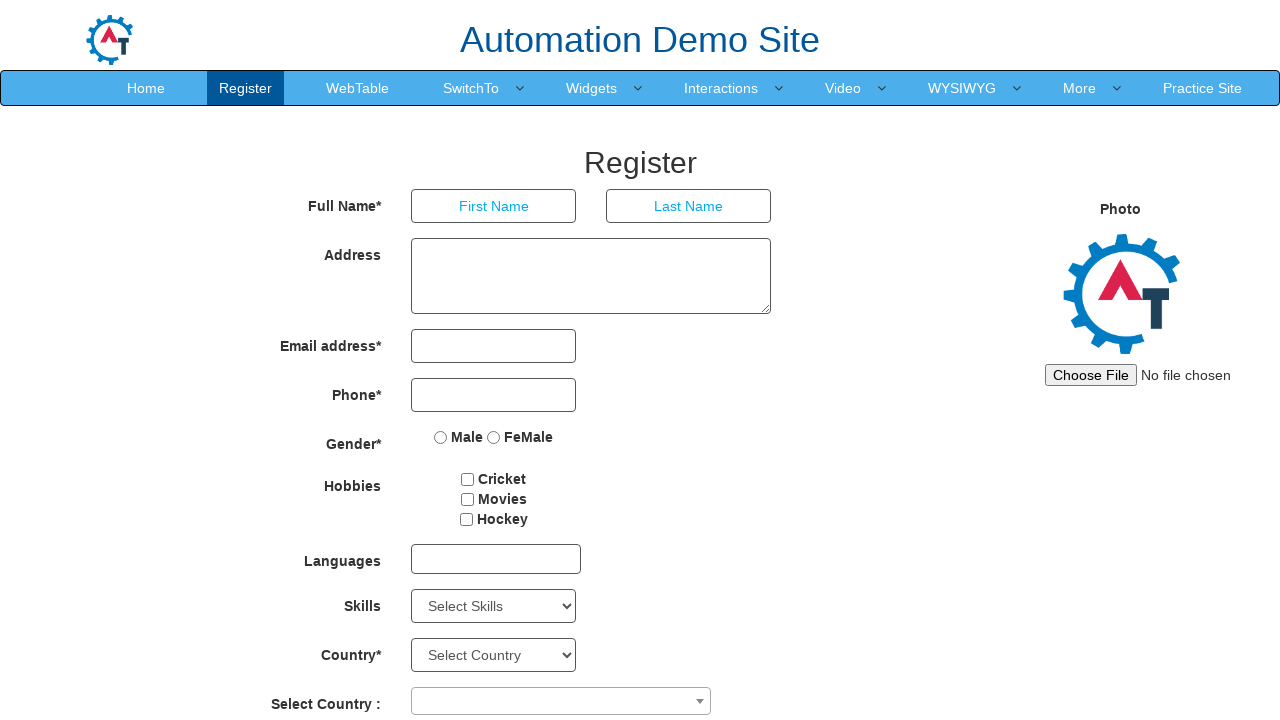

Navigated to registration form page
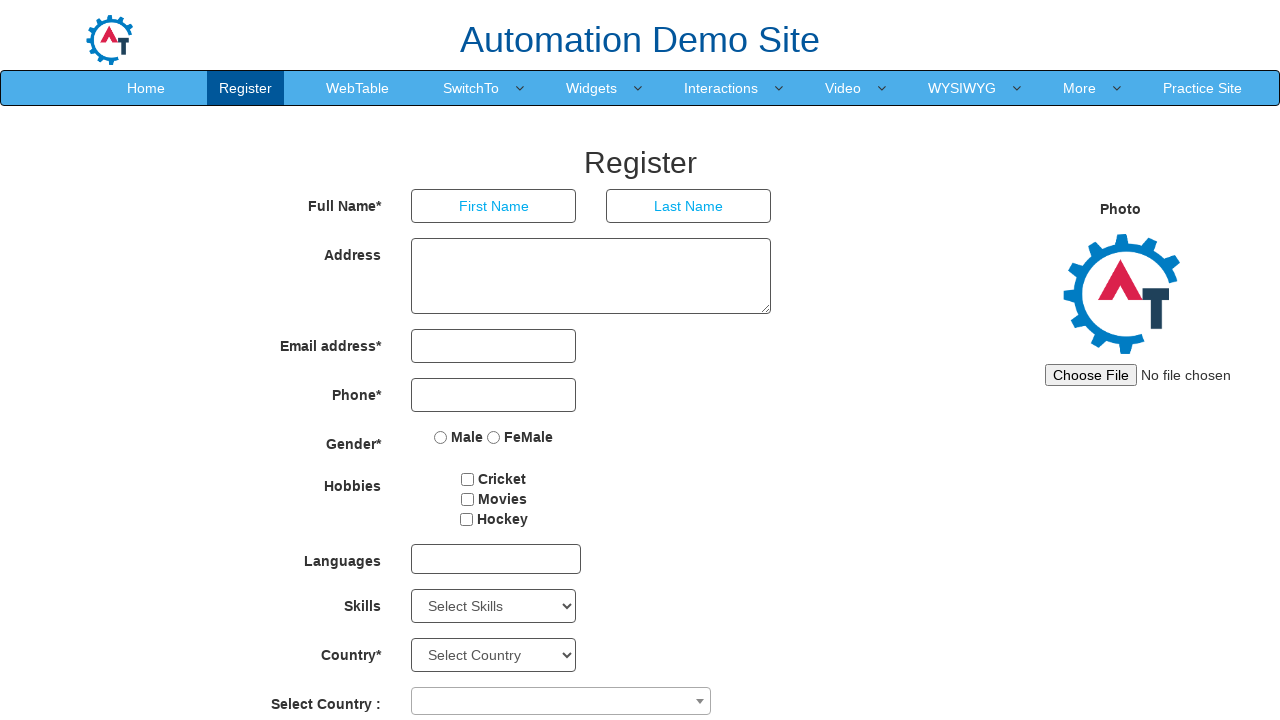

Typed 'Ram' into first name field on //input[@placeholder='First Name']
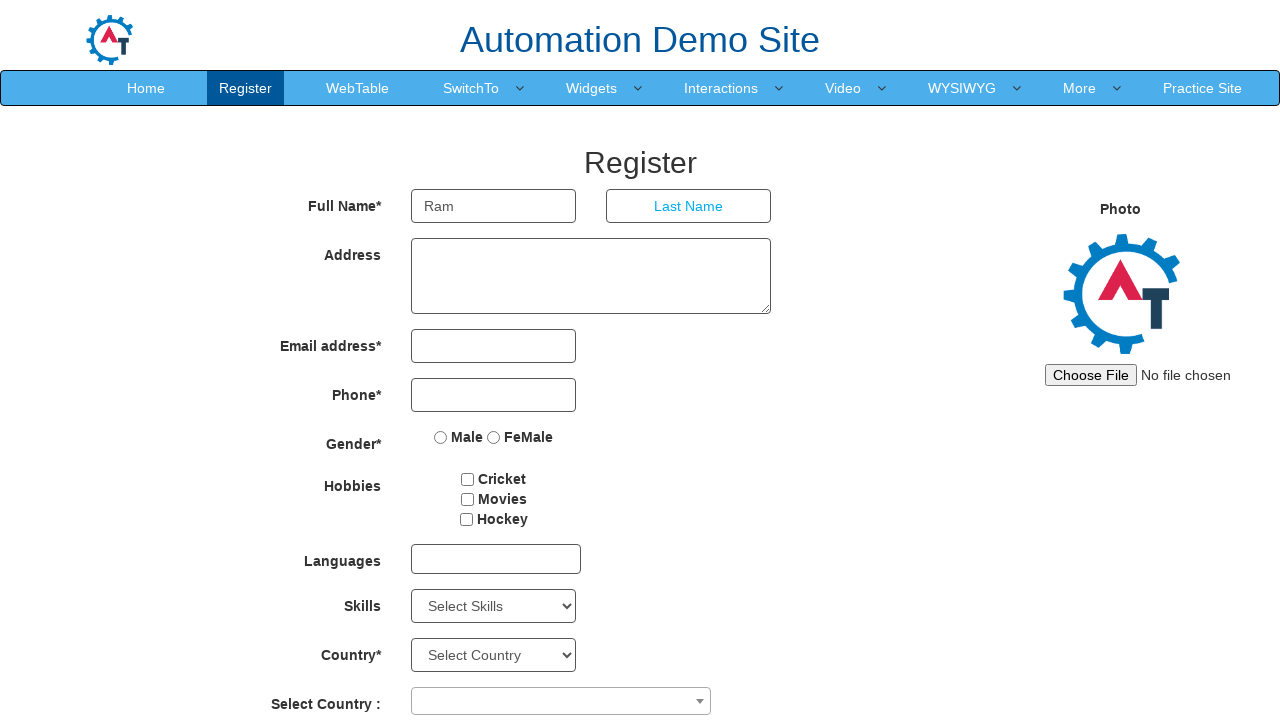

Clicked checkbox element at (468, 479) on xpath=//input[@id='checkbox1']
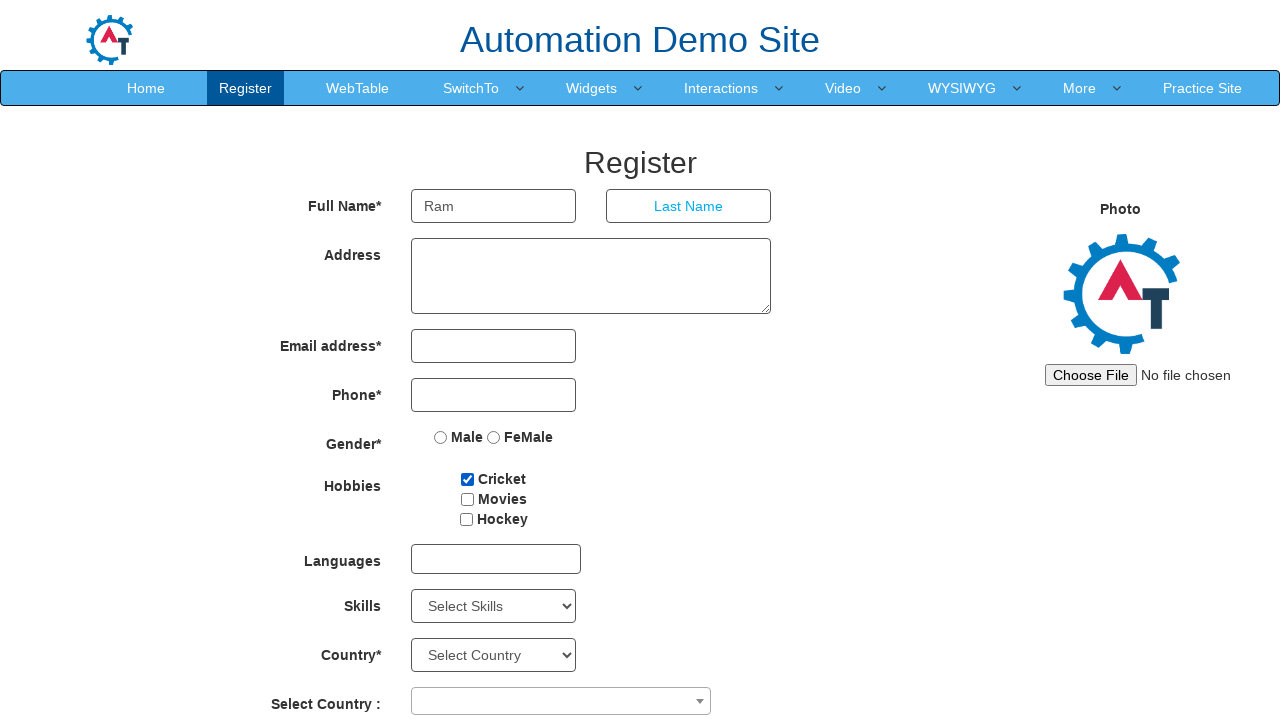

Heading element became visible
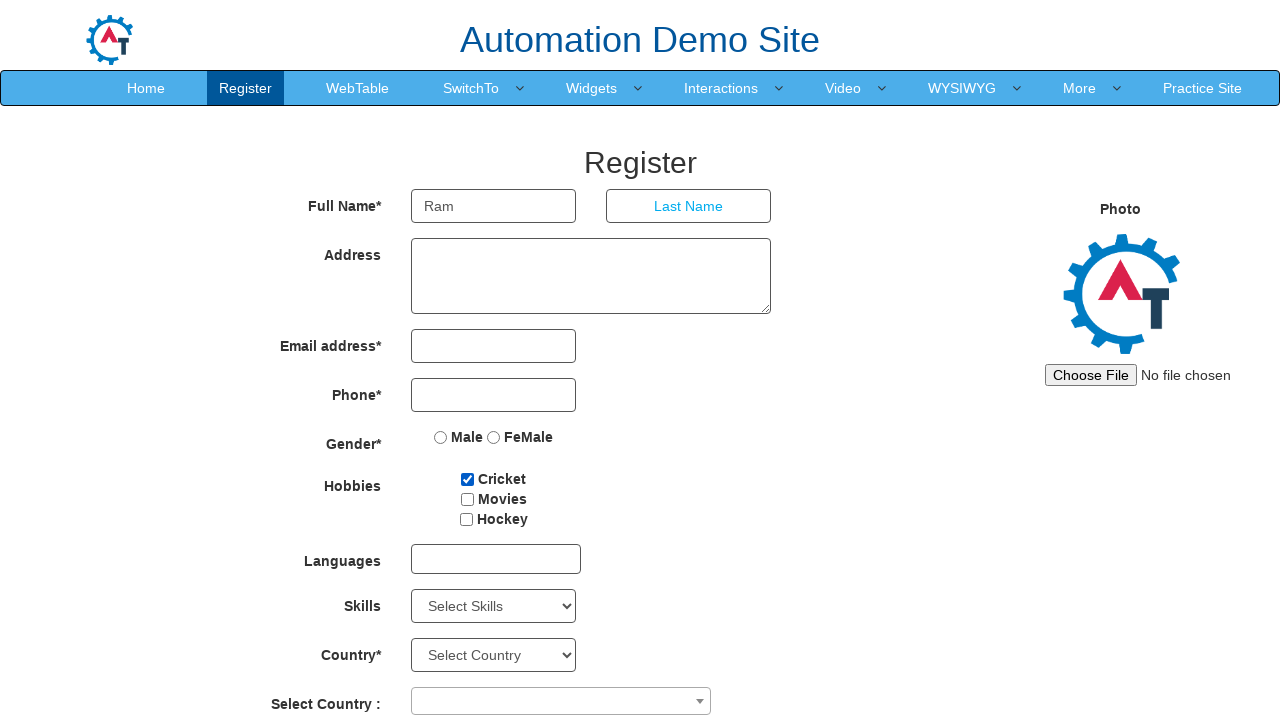

Retrieved heading text: 'Register'
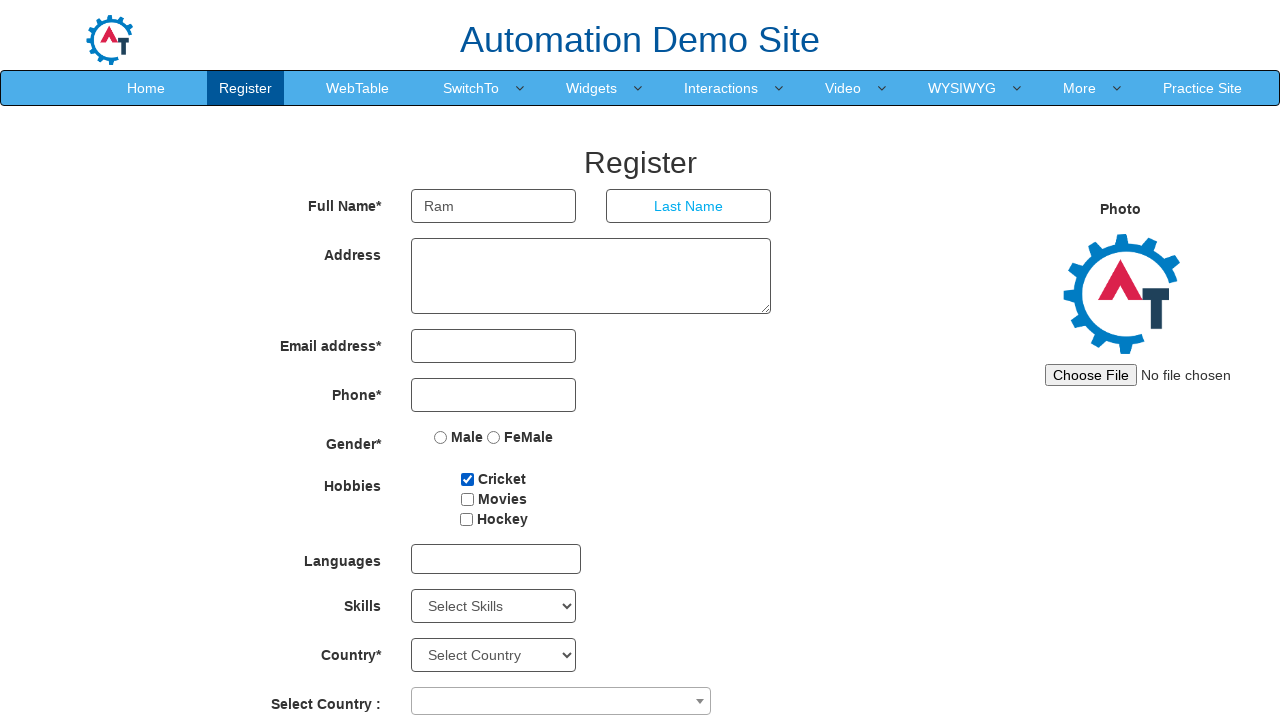

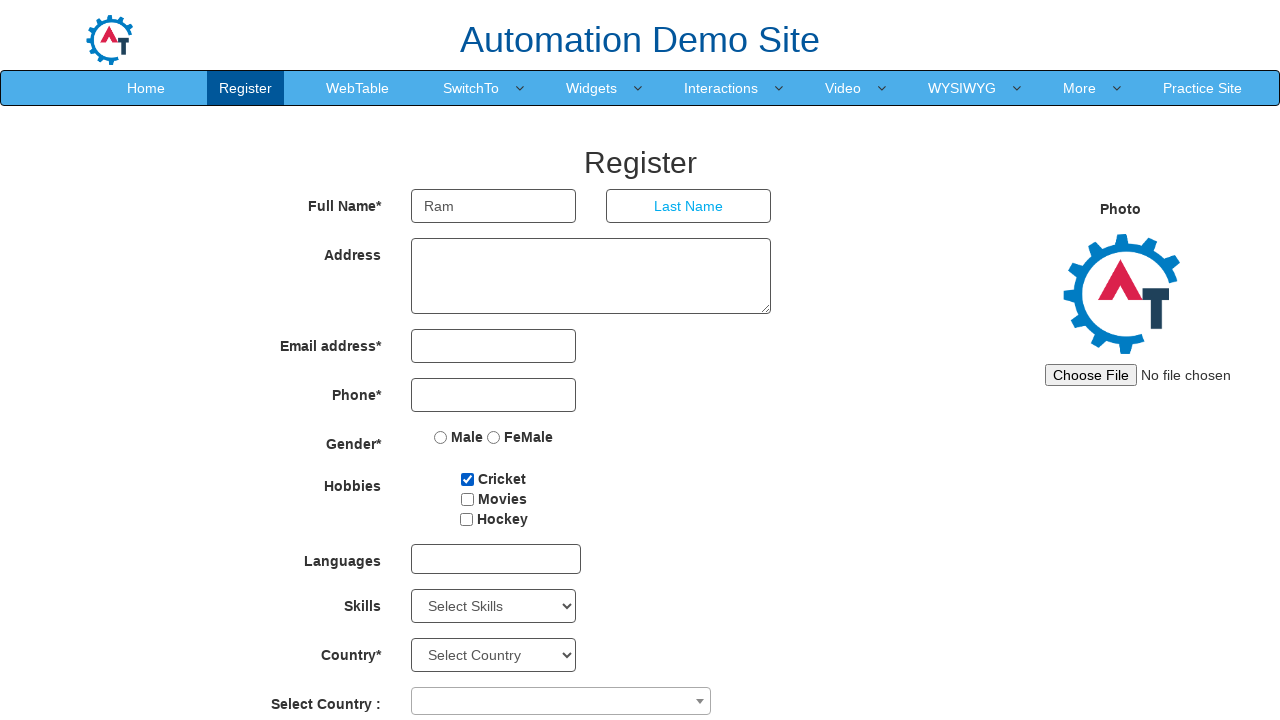